Tests jQuery UI sortable functionality by dragging and dropping list items to reorder them

Starting URL: https://jqueryui.com/sortable

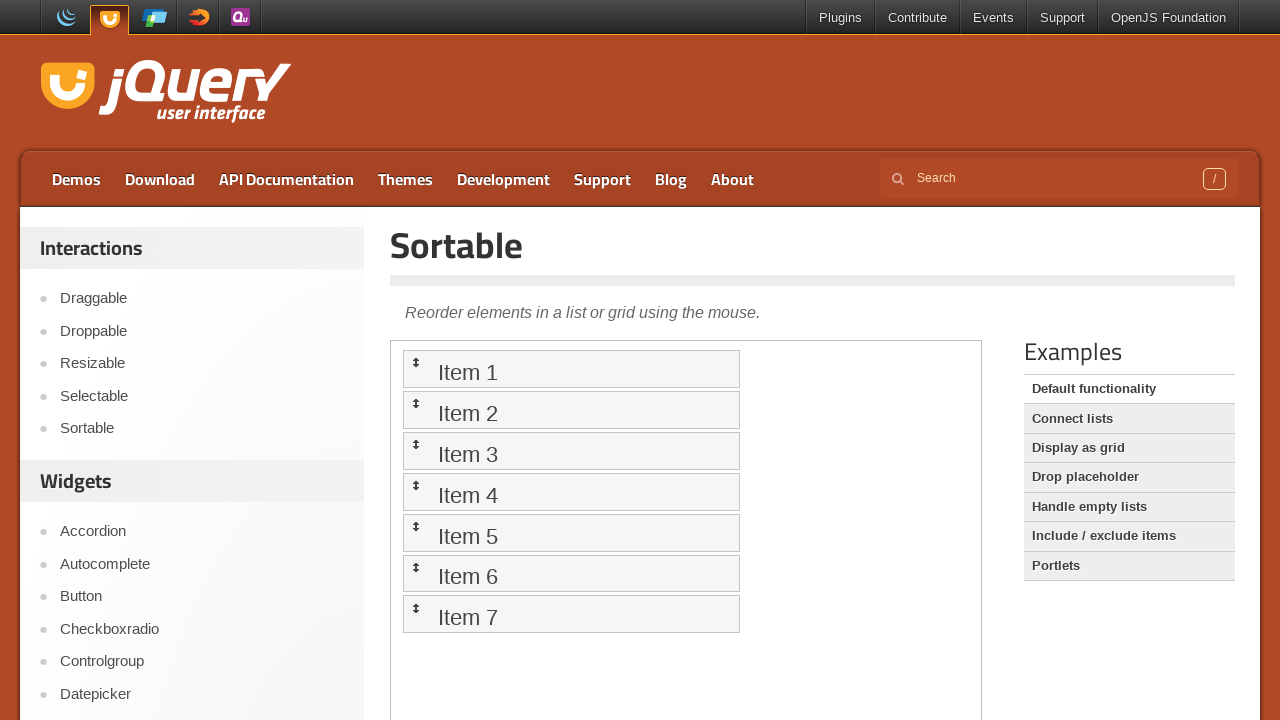

Located the first iframe containing the sortable demo
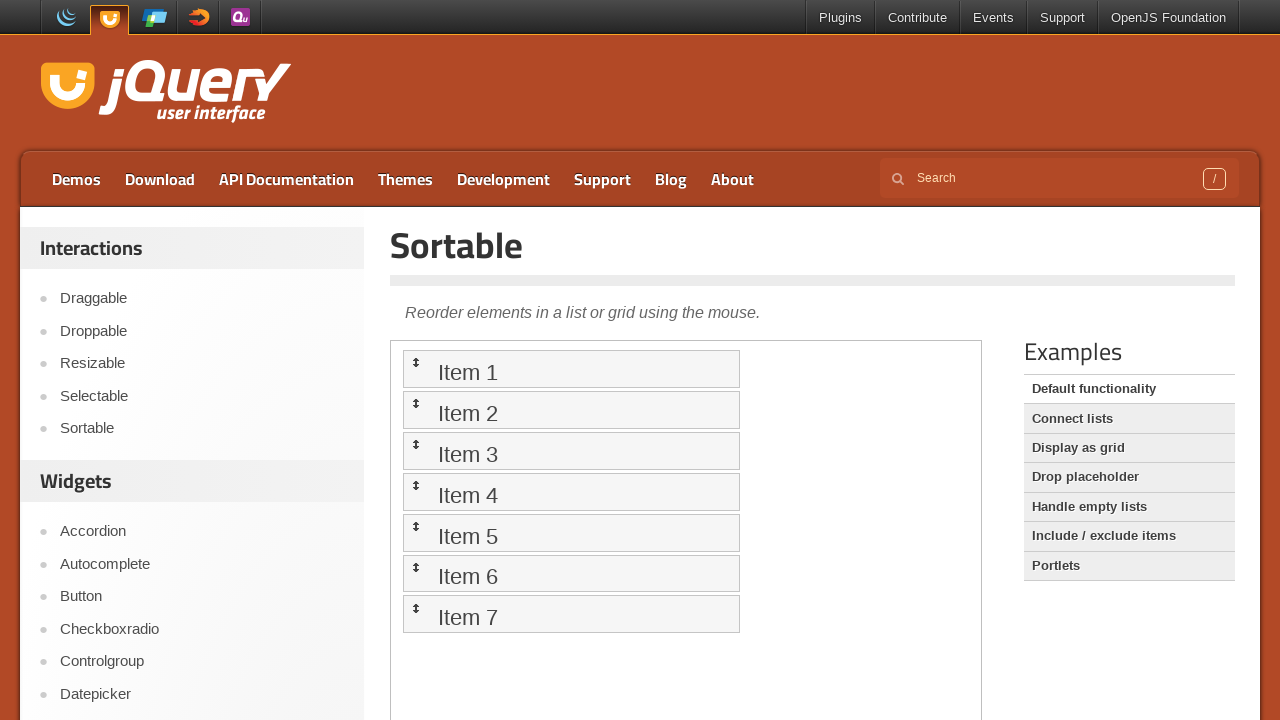

Assigned iframe reference to sortable_frame variable
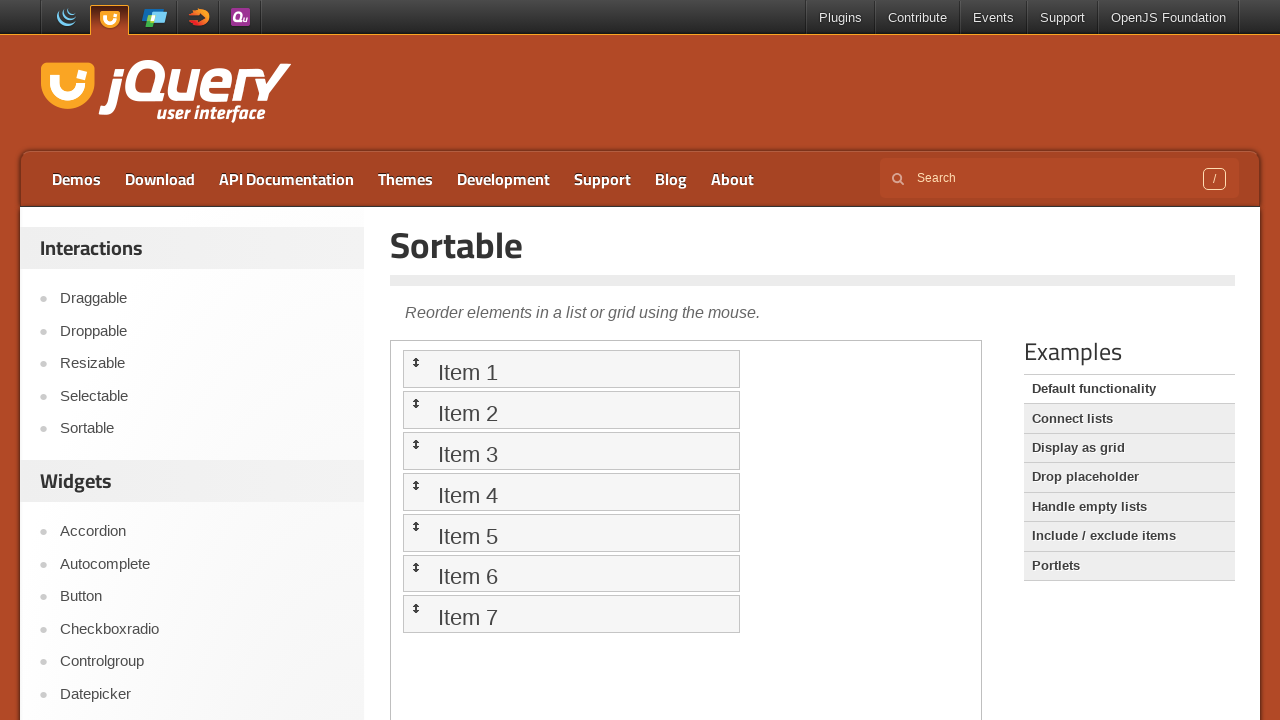

Located first list item in sortable list
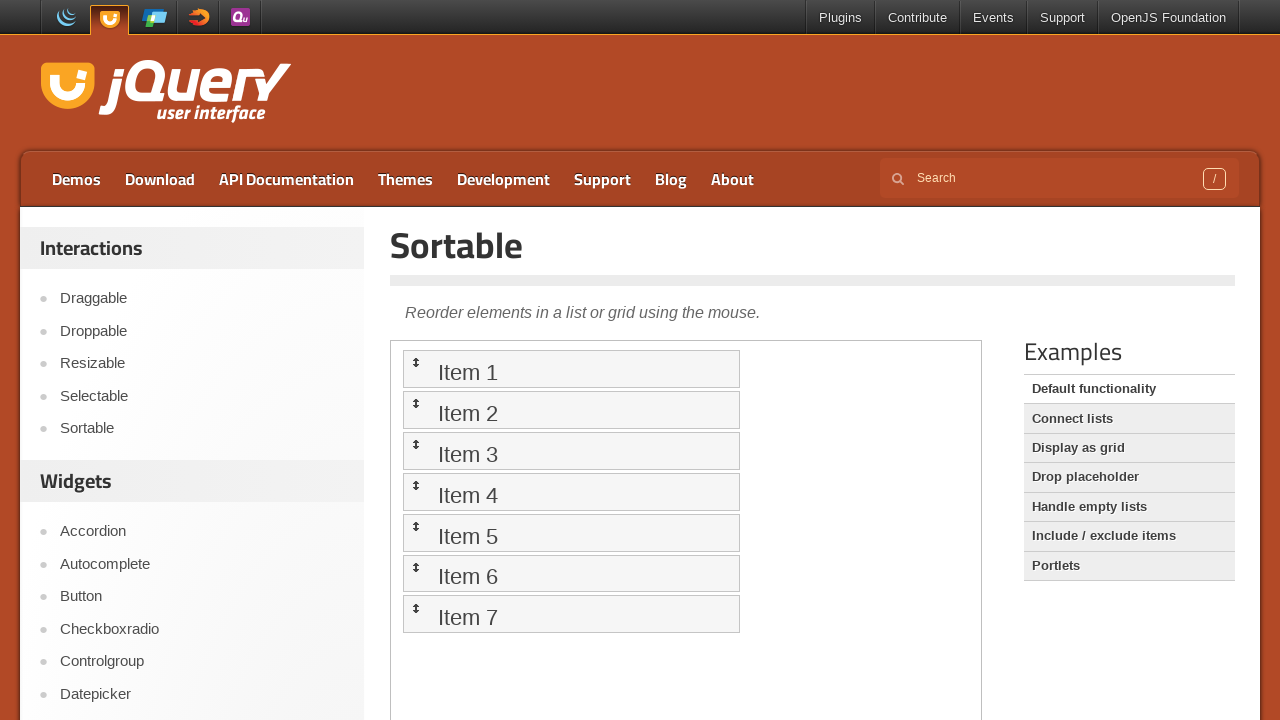

Located fourth list item in sortable list
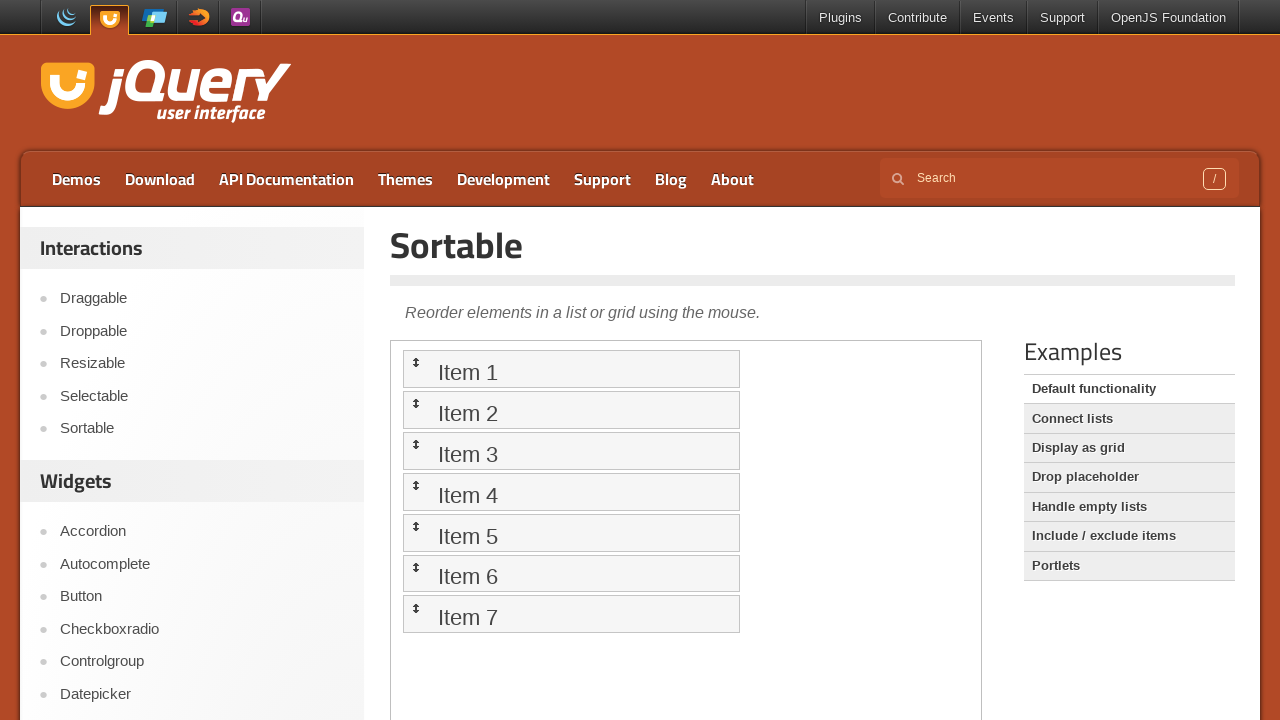

Located sixth list item in sortable list
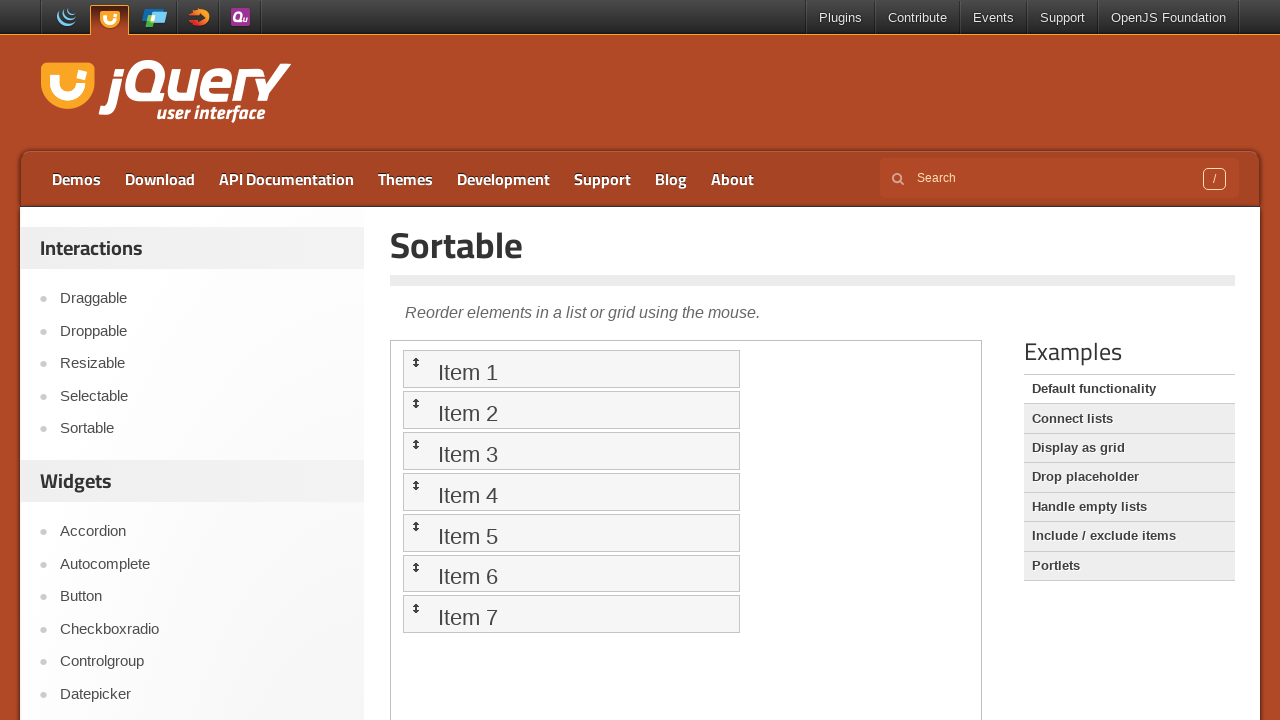

Located seventh list item in sortable list
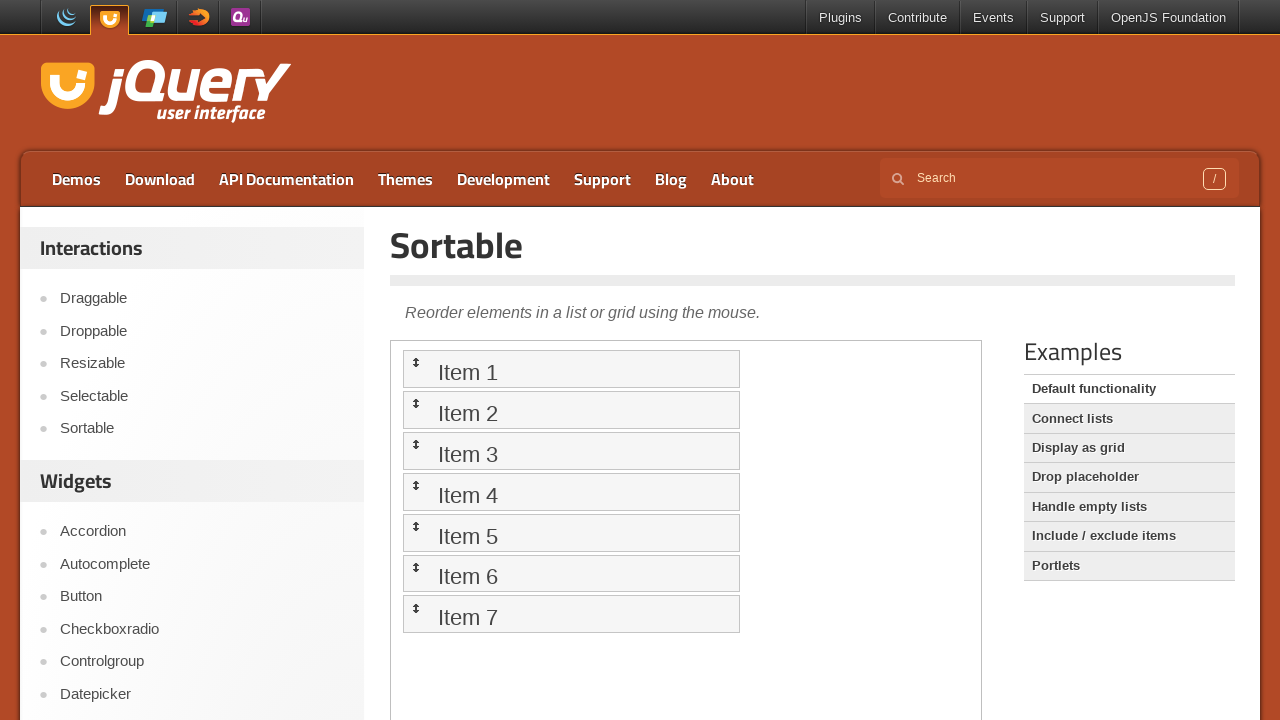

Dragged seventh item to first item's position at (571, 369)
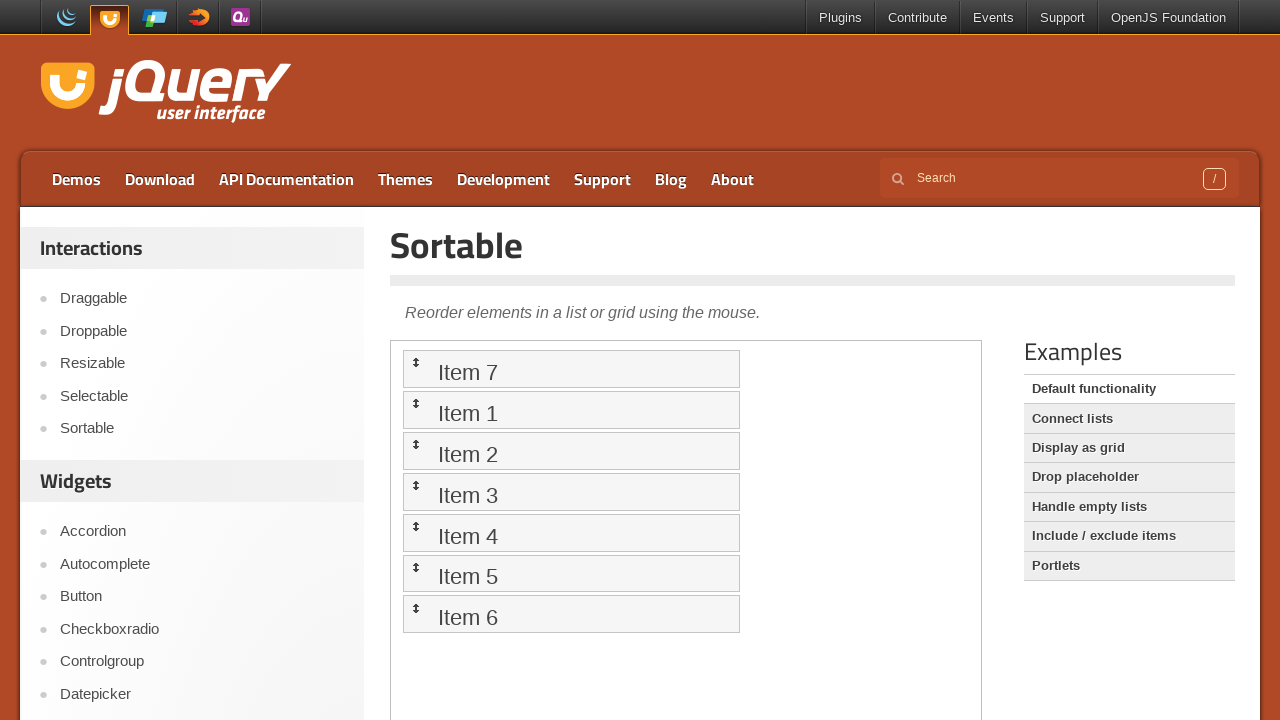

Dragged fourth item to first item's position at (571, 369)
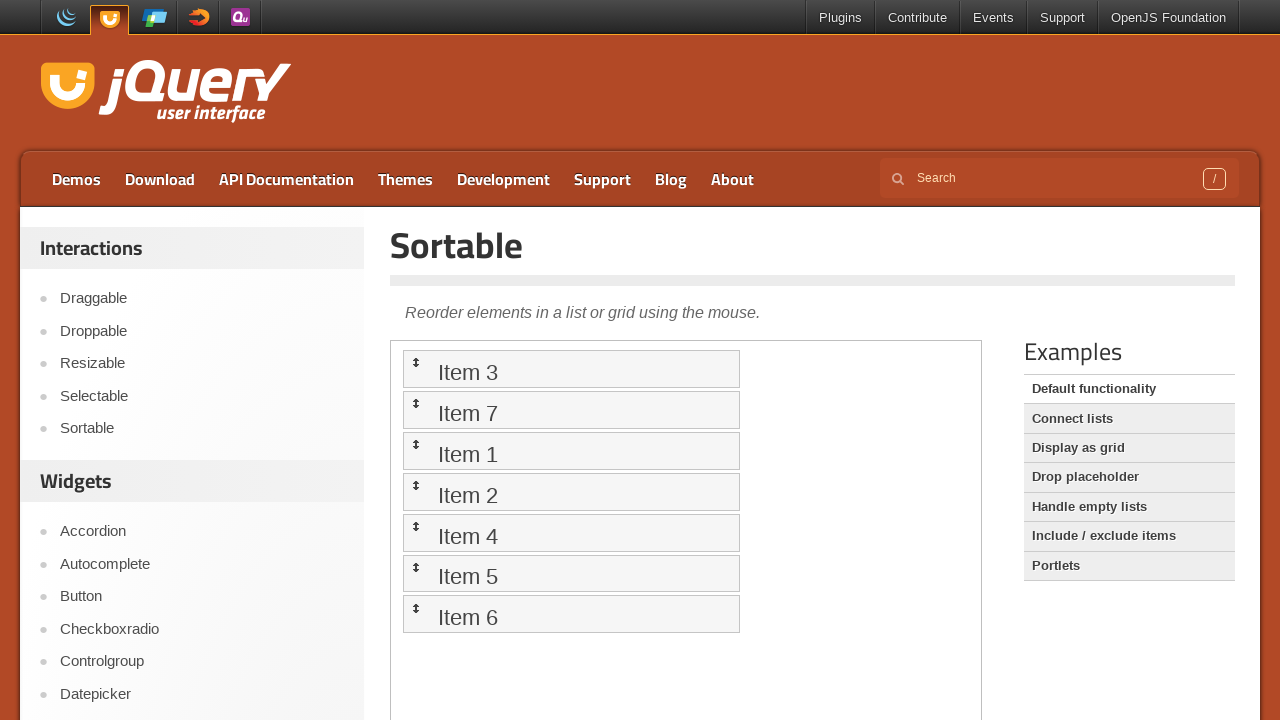

Dragged sixth item to first item's position at (571, 369)
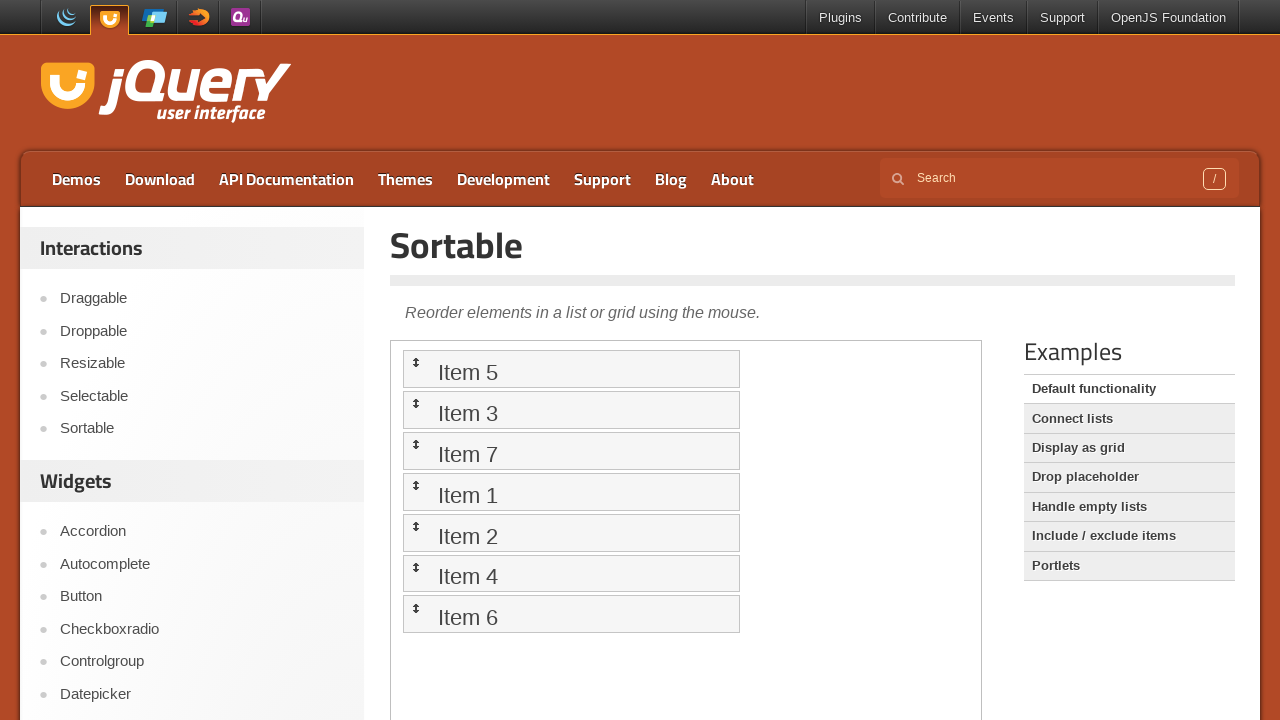

Dragged seventh item to sixth item's position at (571, 573)
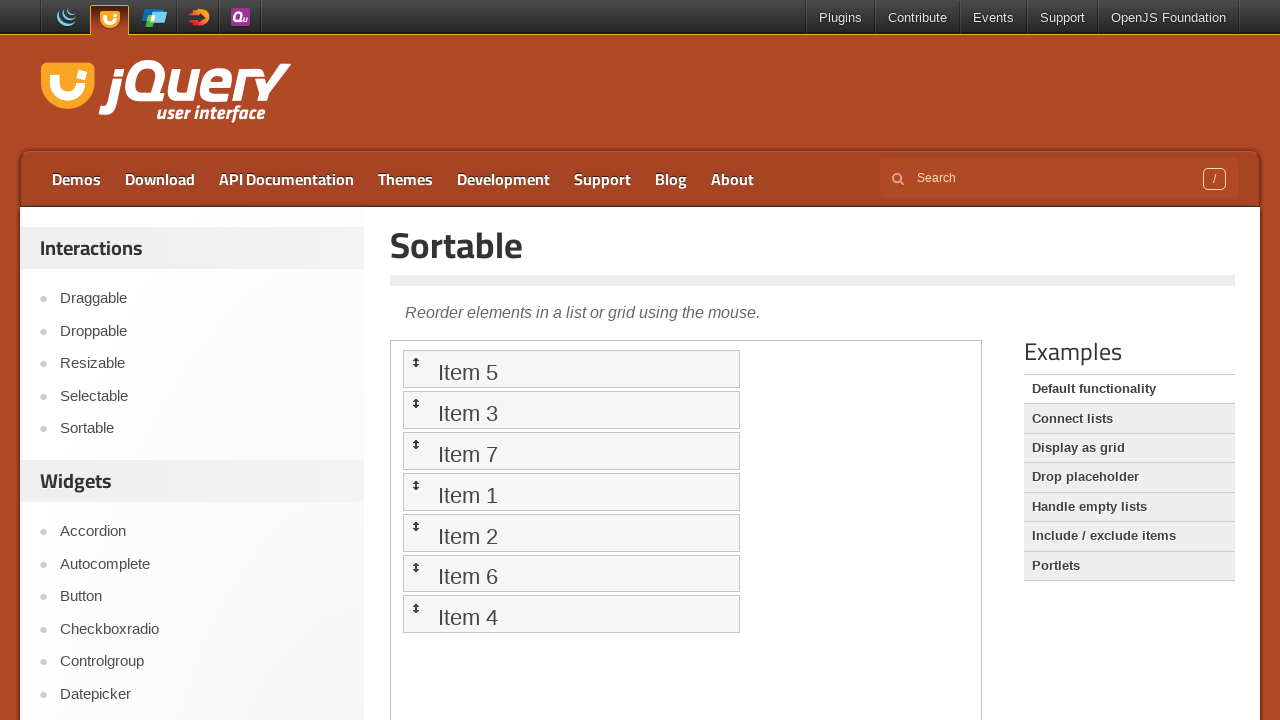

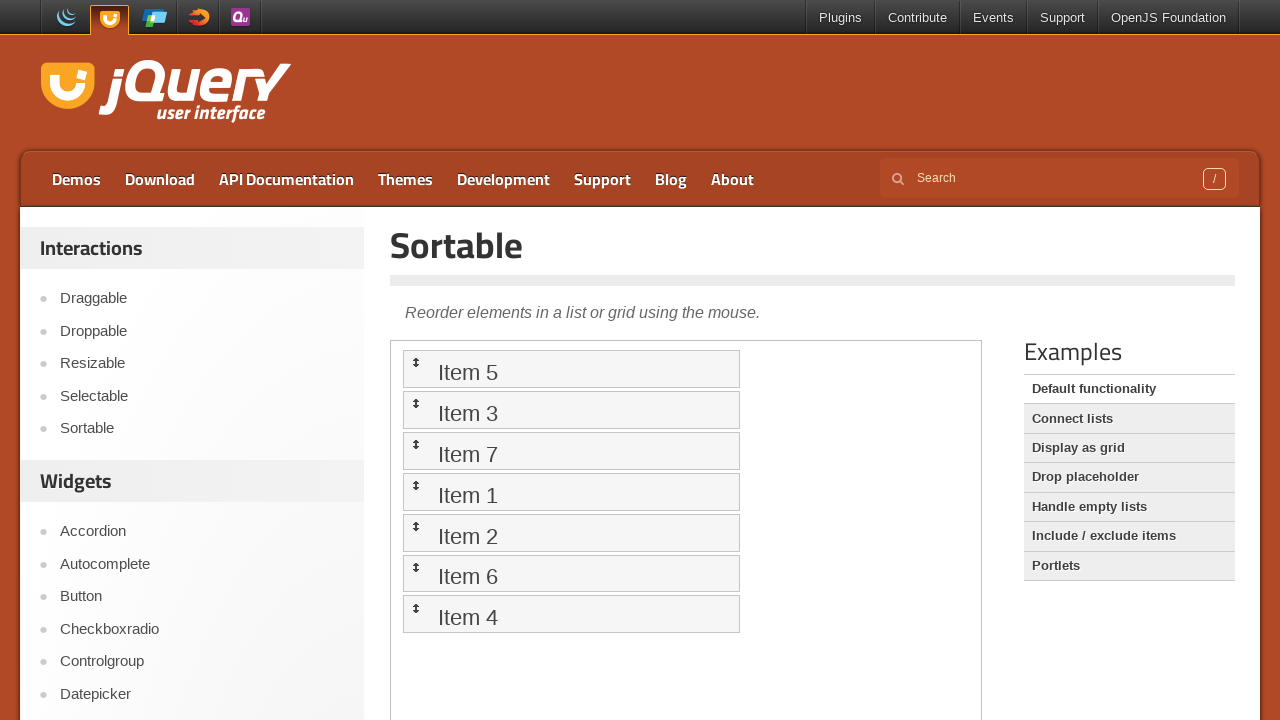